Tests editing a todo item by double-clicking, changing the text, and pressing Enter

Starting URL: https://demo.playwright.dev/todomvc

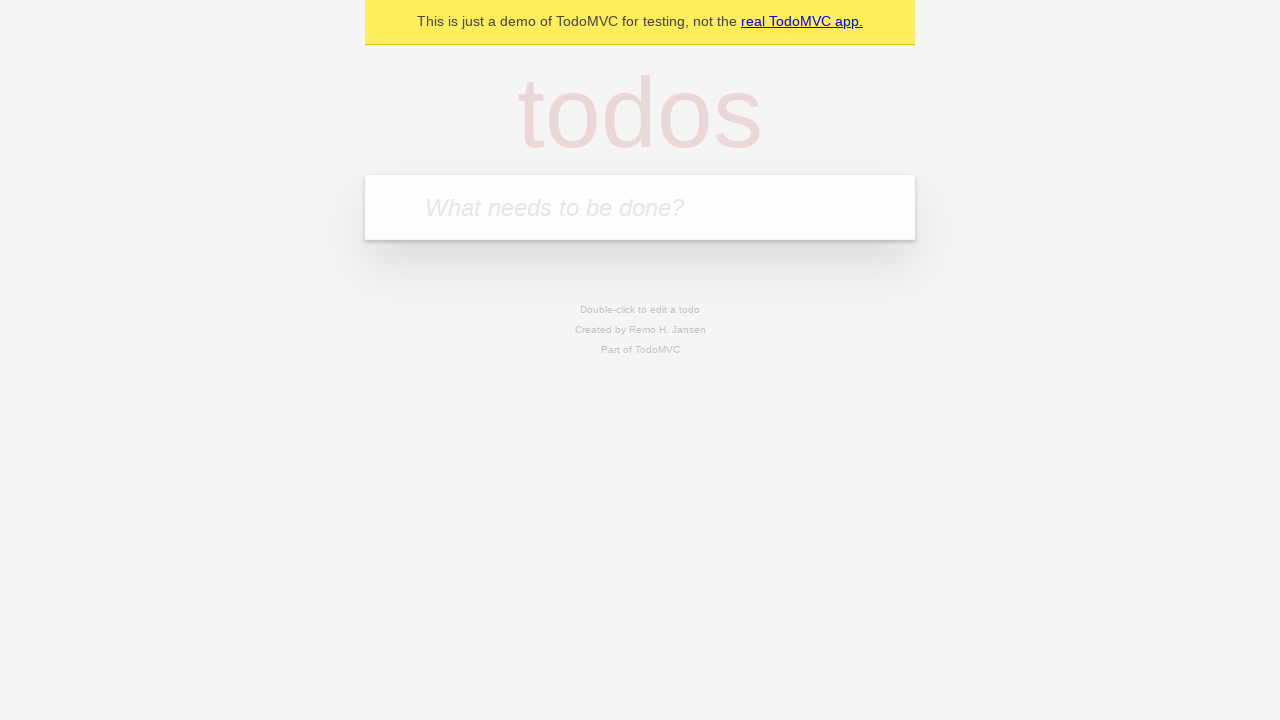

Filled todo input with 'buy some cheese' on internal:attr=[placeholder="What needs to be done?"i]
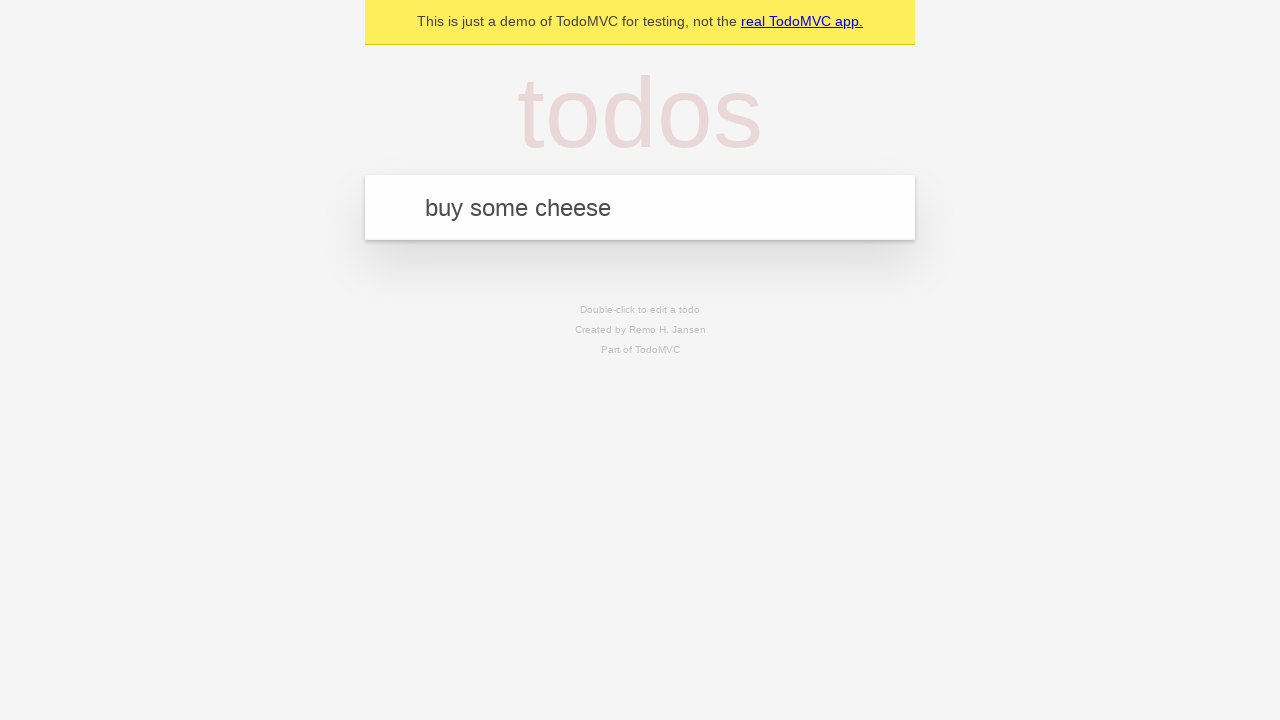

Pressed Enter to create first todo on internal:attr=[placeholder="What needs to be done?"i]
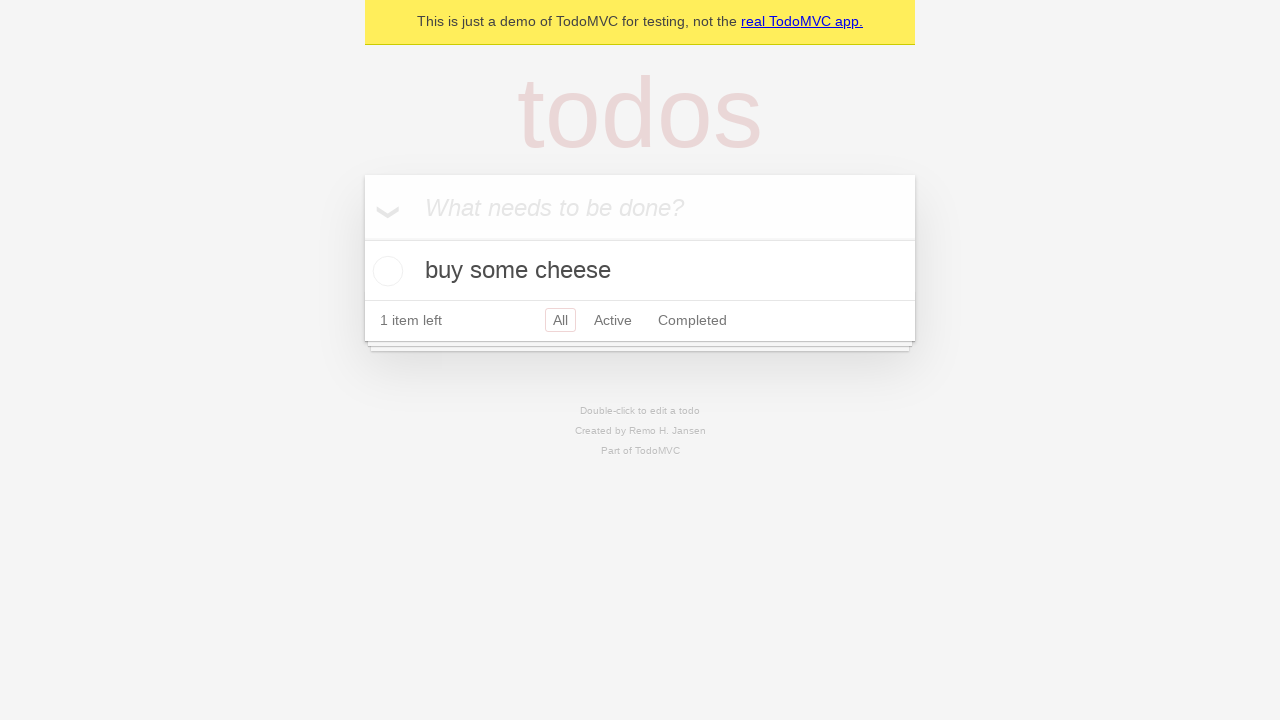

Filled todo input with 'feed the cat' on internal:attr=[placeholder="What needs to be done?"i]
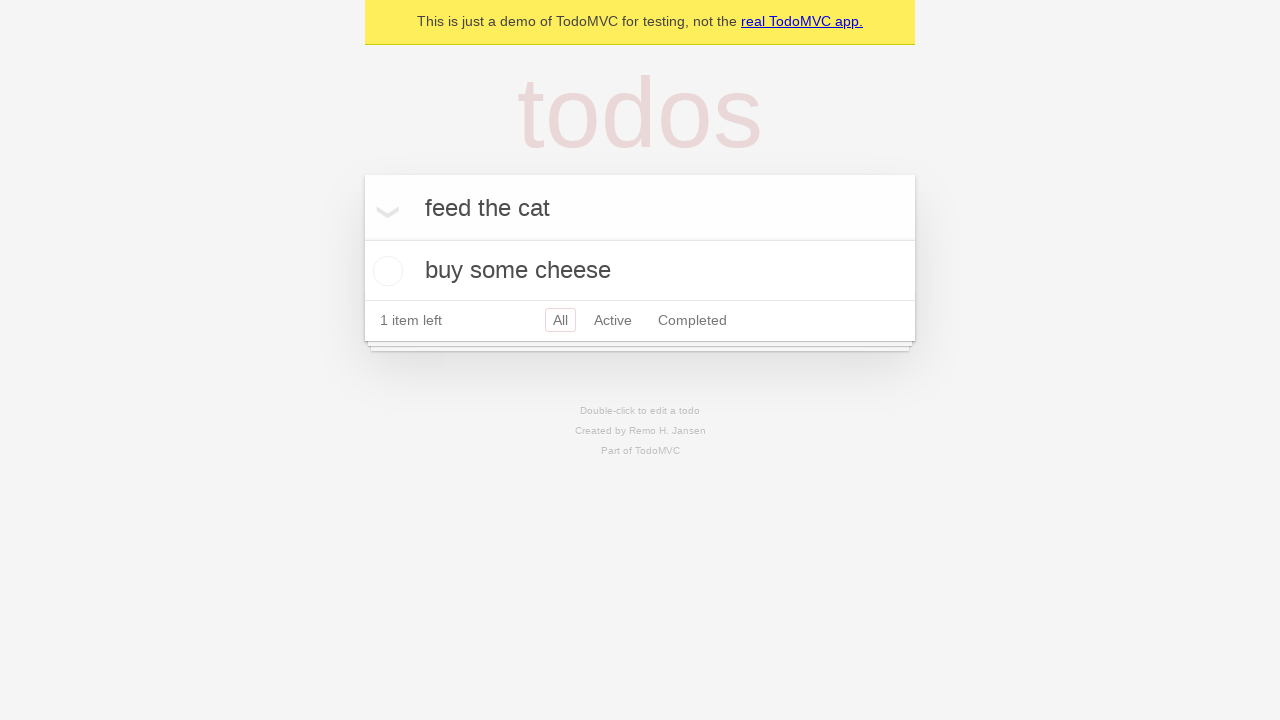

Pressed Enter to create second todo on internal:attr=[placeholder="What needs to be done?"i]
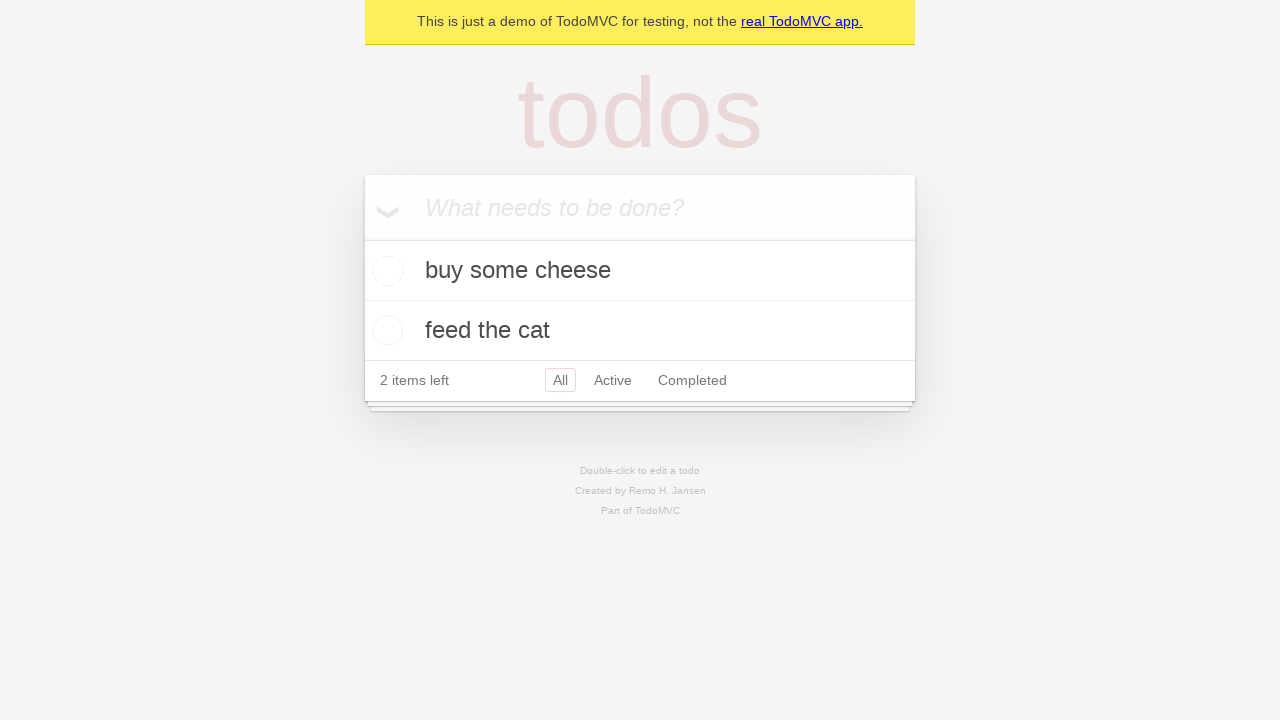

Filled todo input with 'book a doctors appointment' on internal:attr=[placeholder="What needs to be done?"i]
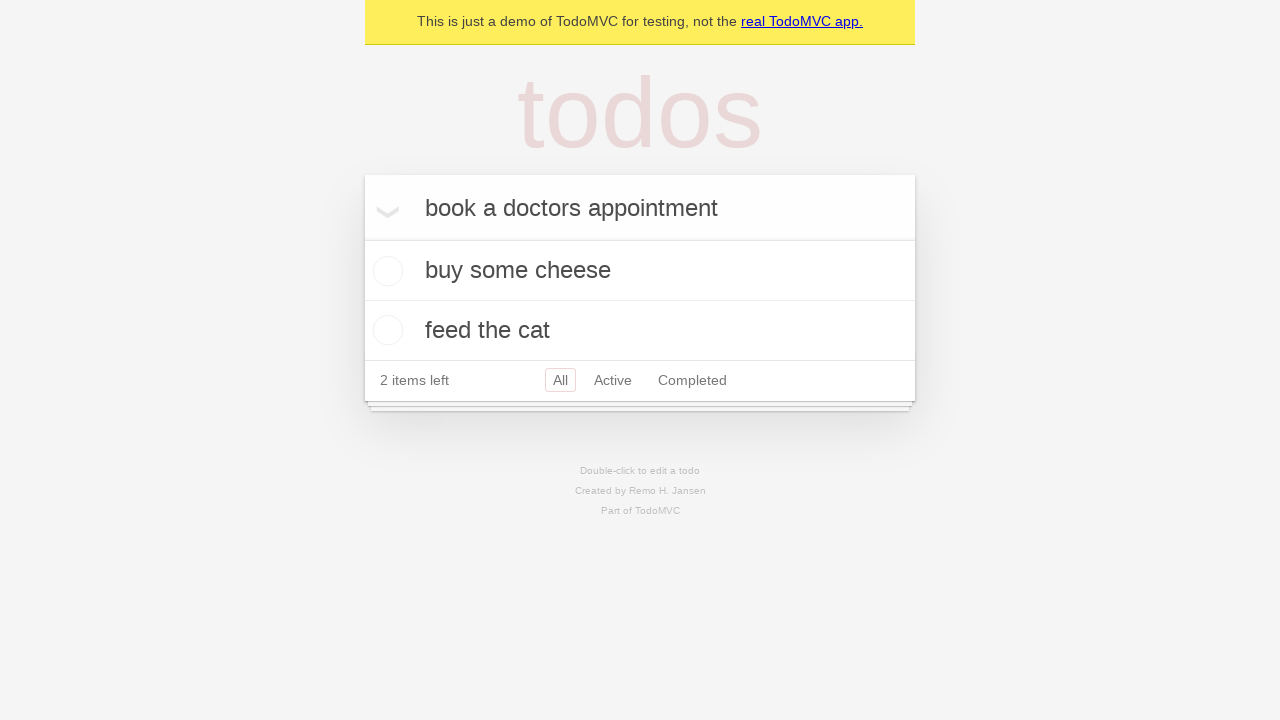

Pressed Enter to create third todo on internal:attr=[placeholder="What needs to be done?"i]
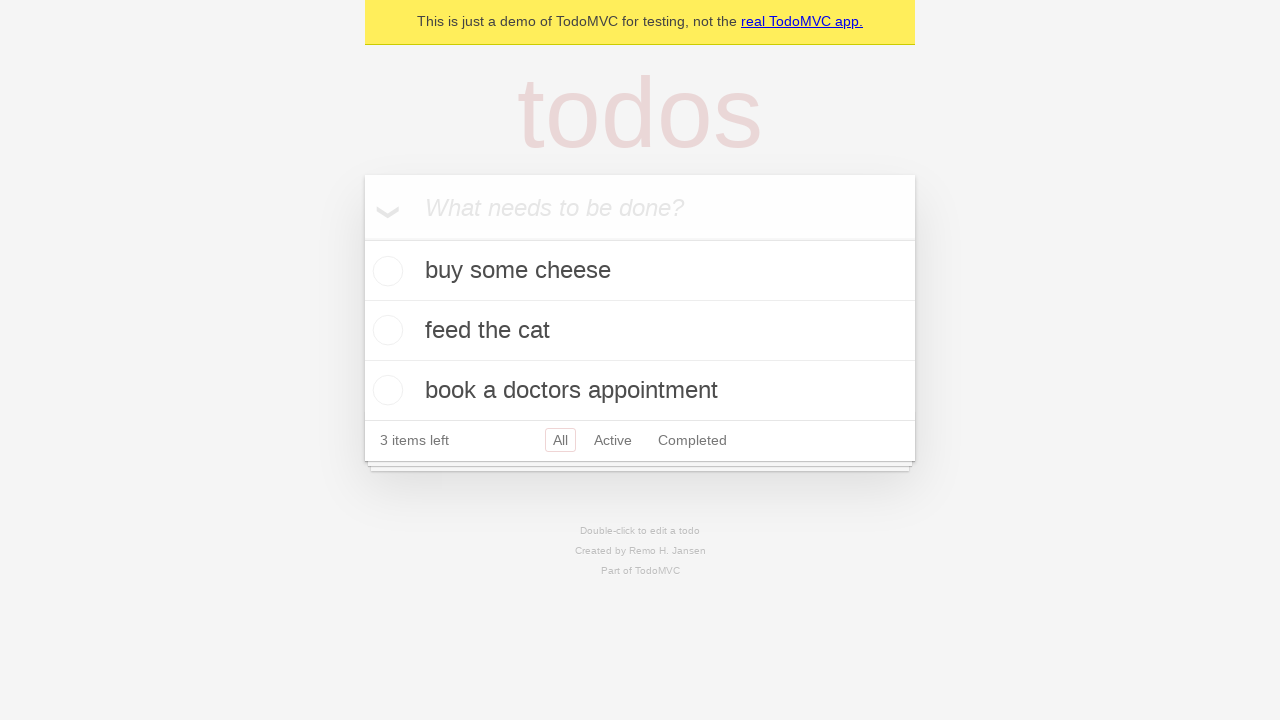

Waited for third todo item to be visible
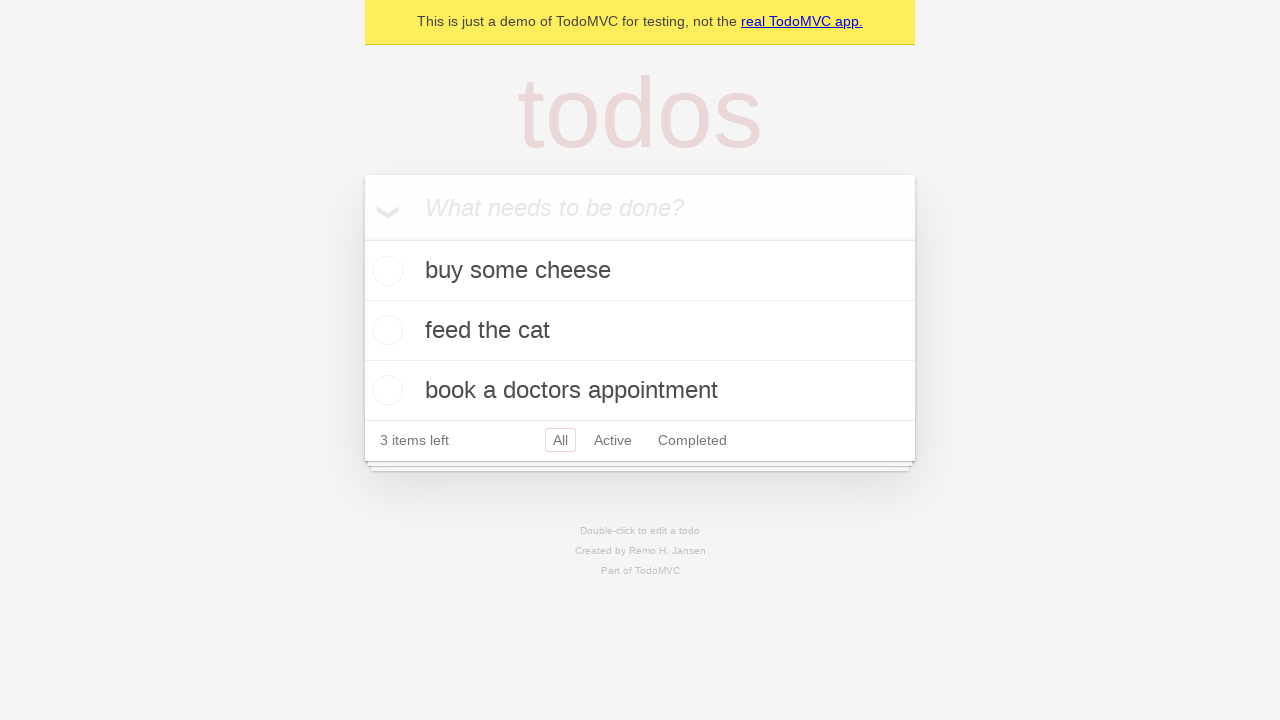

Double-clicked second todo item to enter edit mode at (640, 331) on internal:testid=[data-testid="todo-item"s] >> nth=1
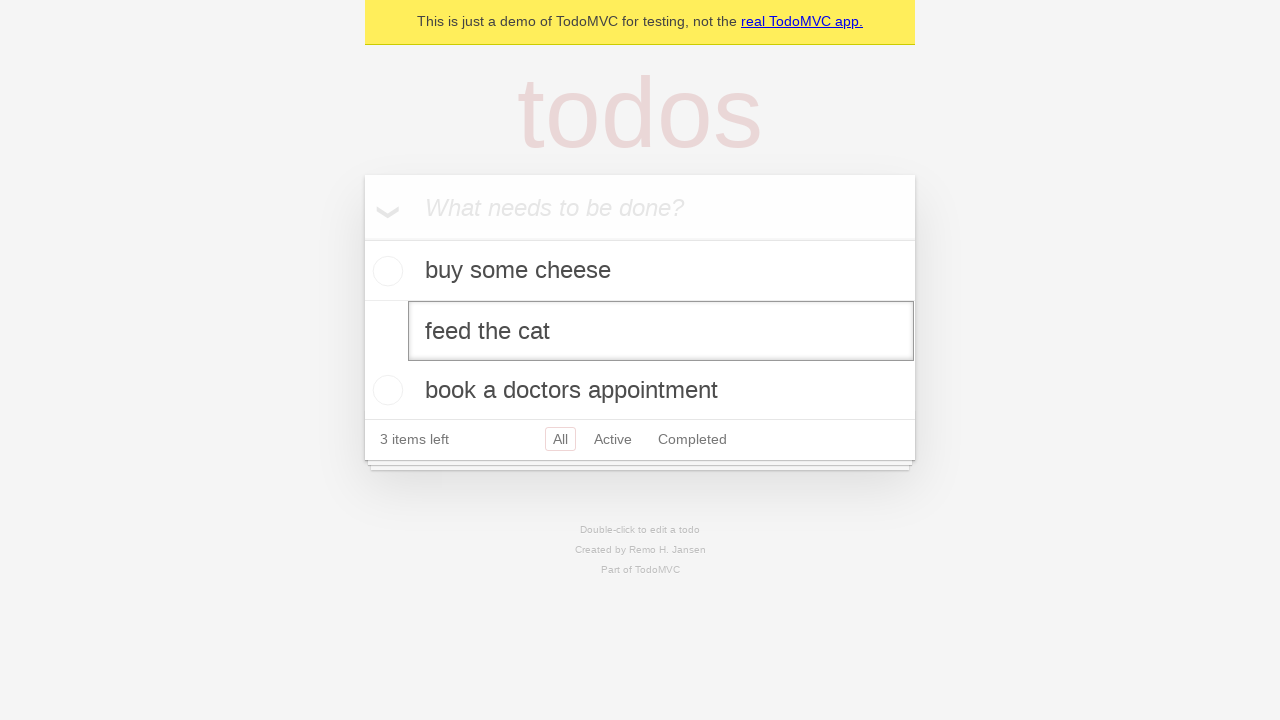

Changed todo text to 'buy some sausages' on internal:testid=[data-testid="todo-item"s] >> nth=1 >> .edit
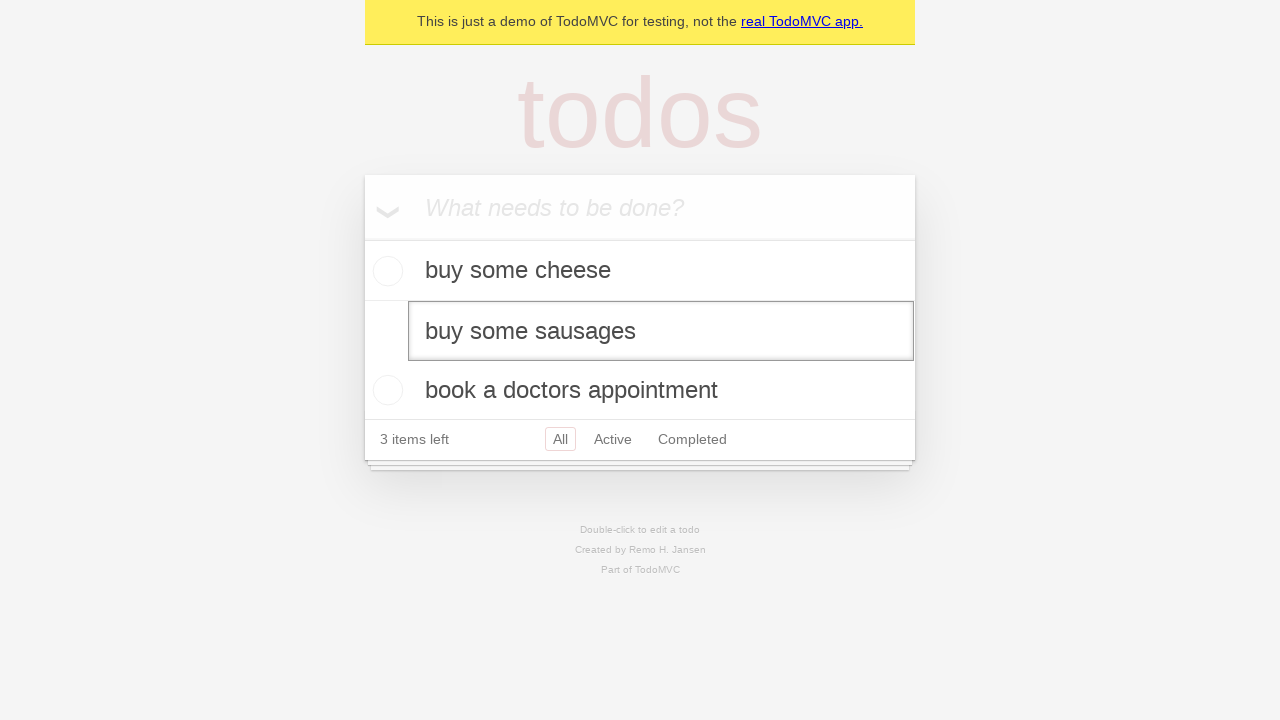

Pressed Enter to save the edited todo item on internal:testid=[data-testid="todo-item"s] >> nth=1 >> .edit
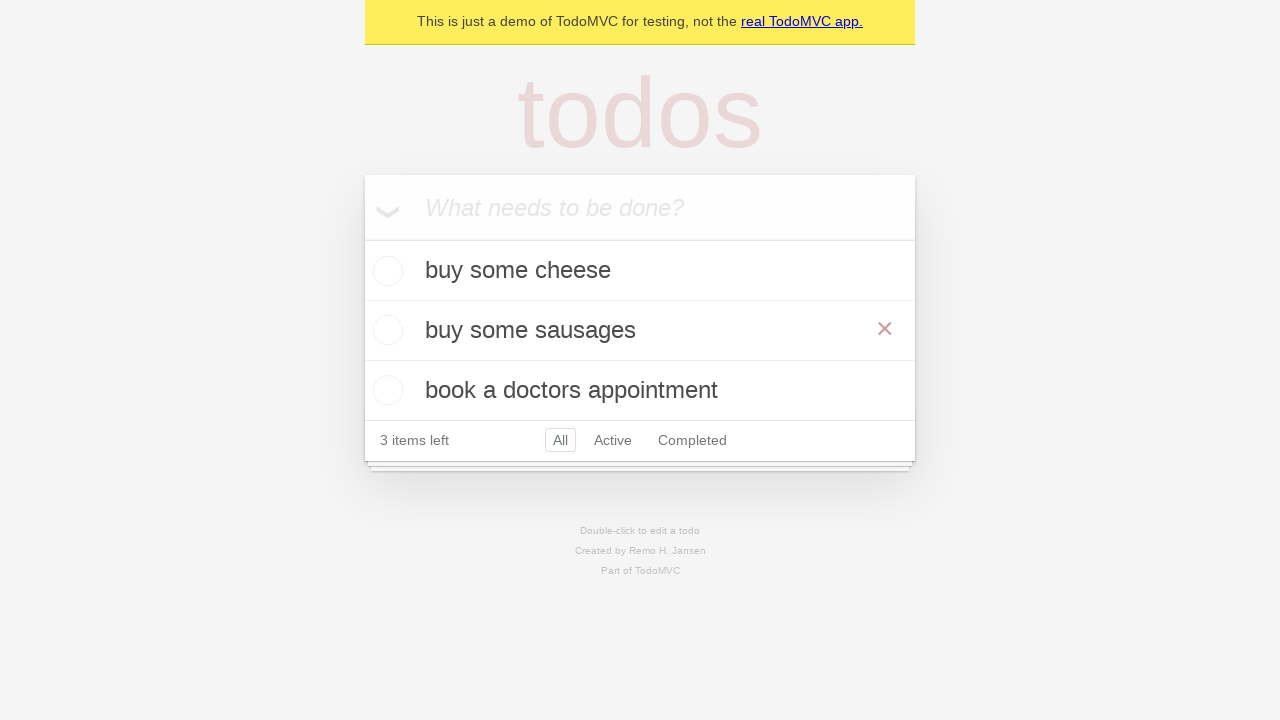

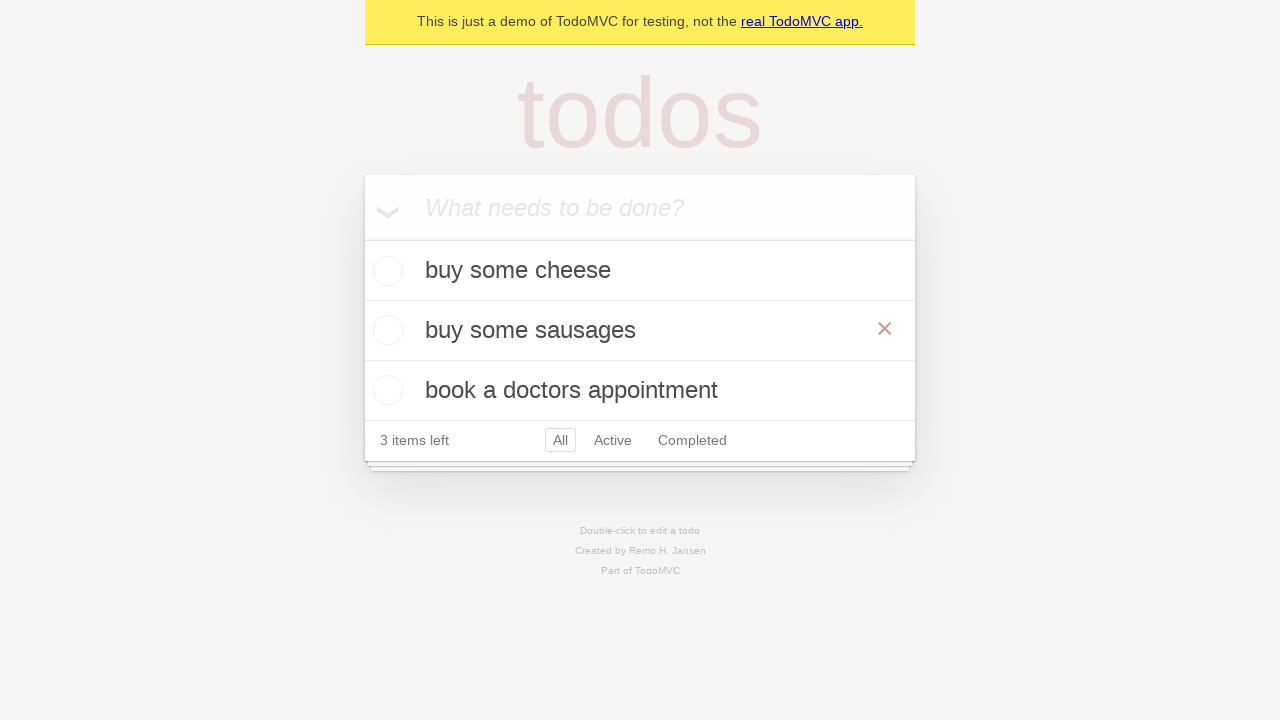